Tests navigation from Selenium homepage to the WebDriver documentation page by clicking the documentation link and verifying the page title

Starting URL: https://www.selenium.dev/

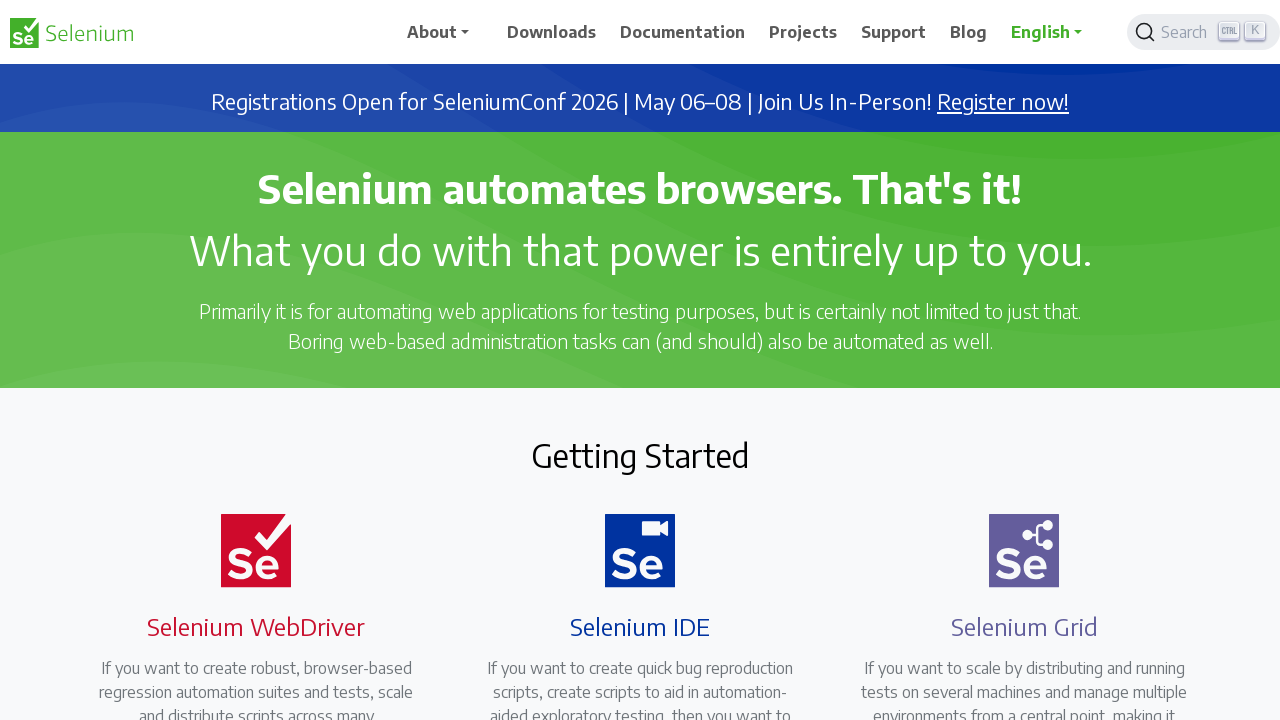

Clicked on the WebDriver documentation link at (244, 360) on a[href='/documentation/webdriver/']
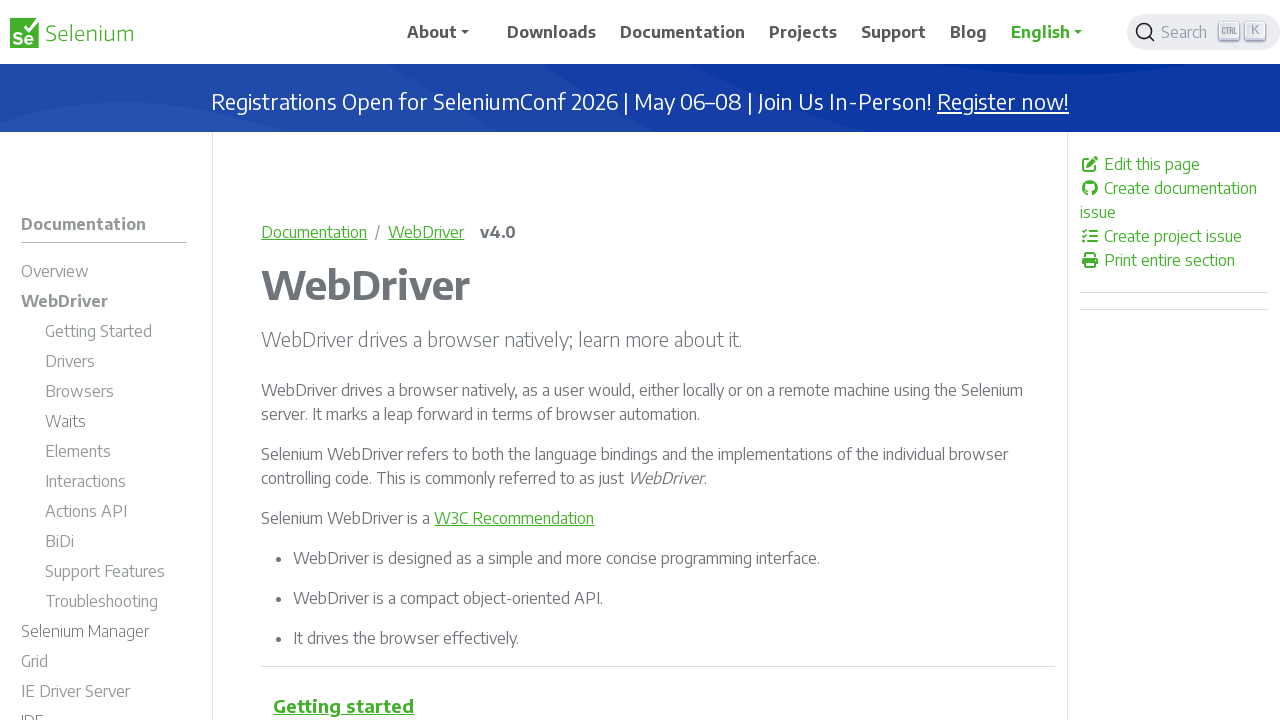

Waited for page to load with domcontentloaded state
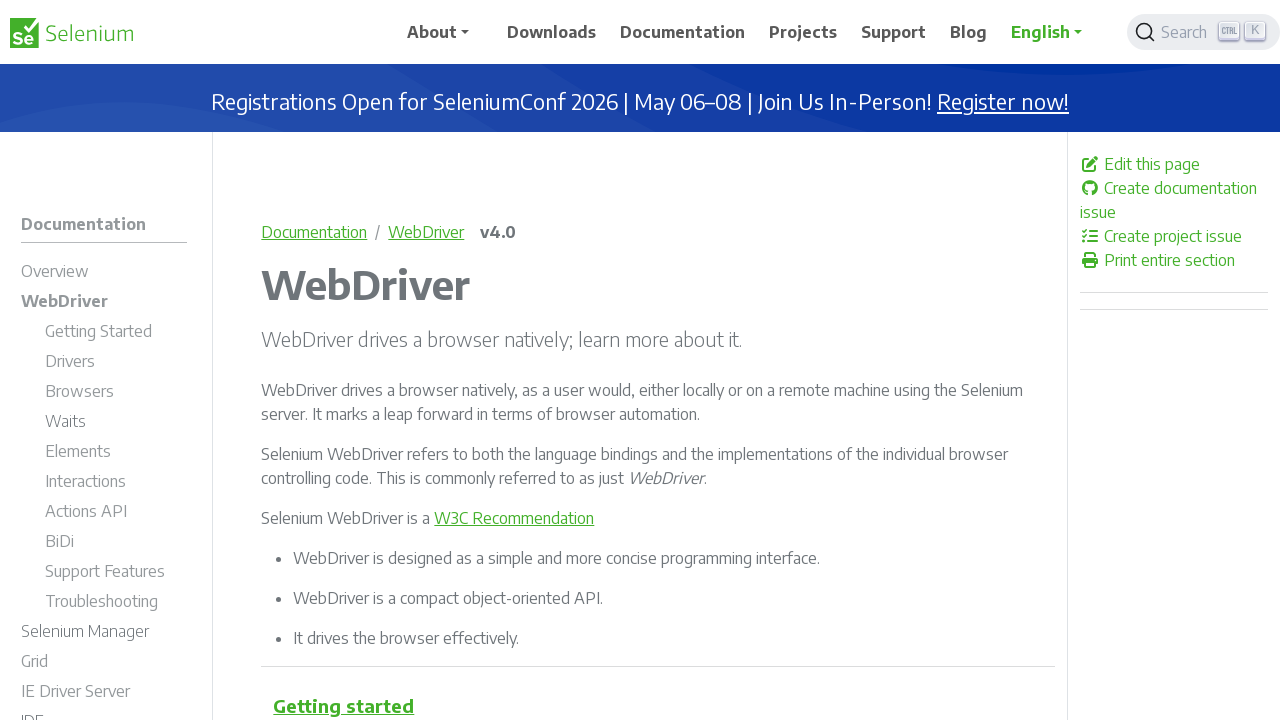

Verified page title is 'WebDriver | Selenium'
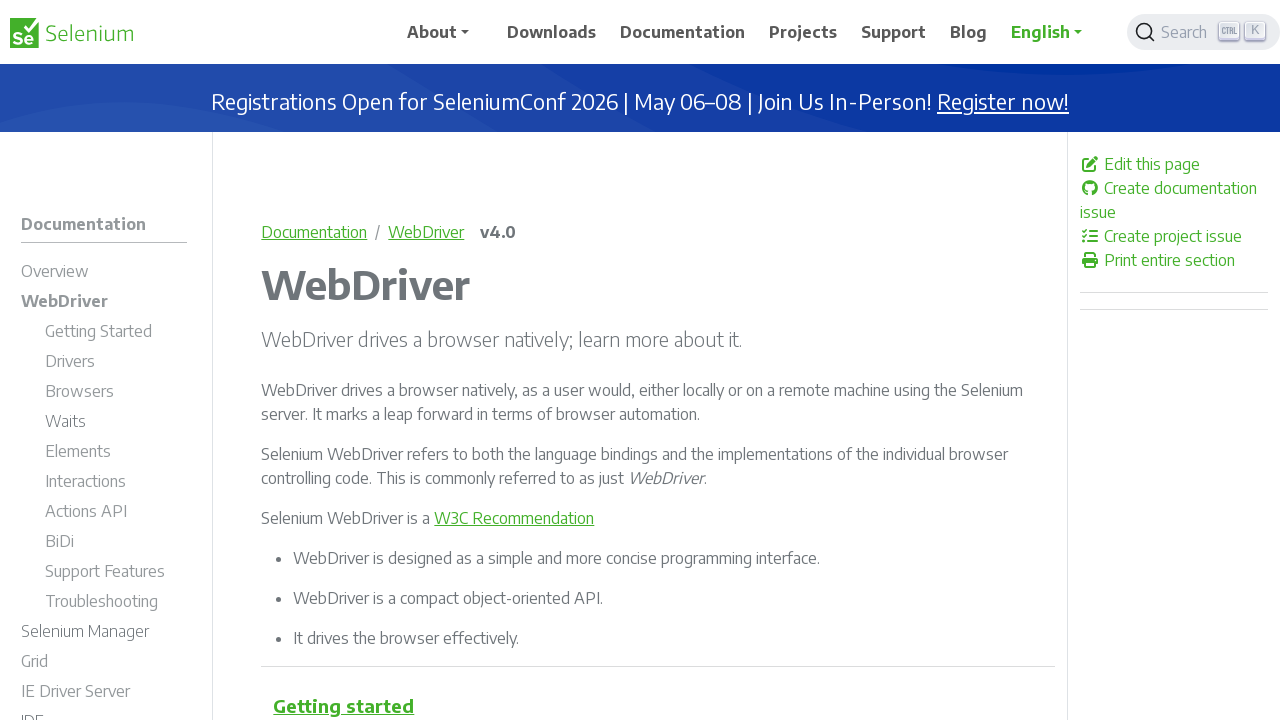

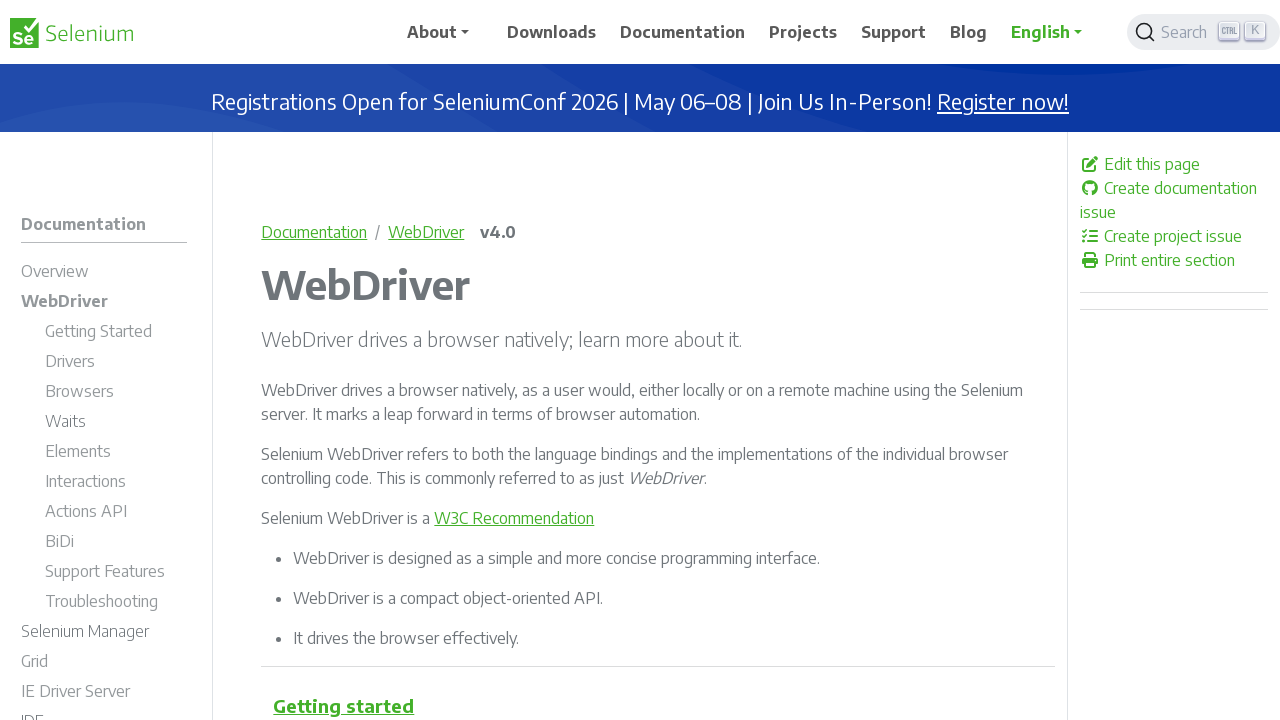